Tests locating the password input field using relative positioning below the text input field on the Selenium web form page.

Starting URL: https://www.selenium.dev/selenium/web/web-form.html

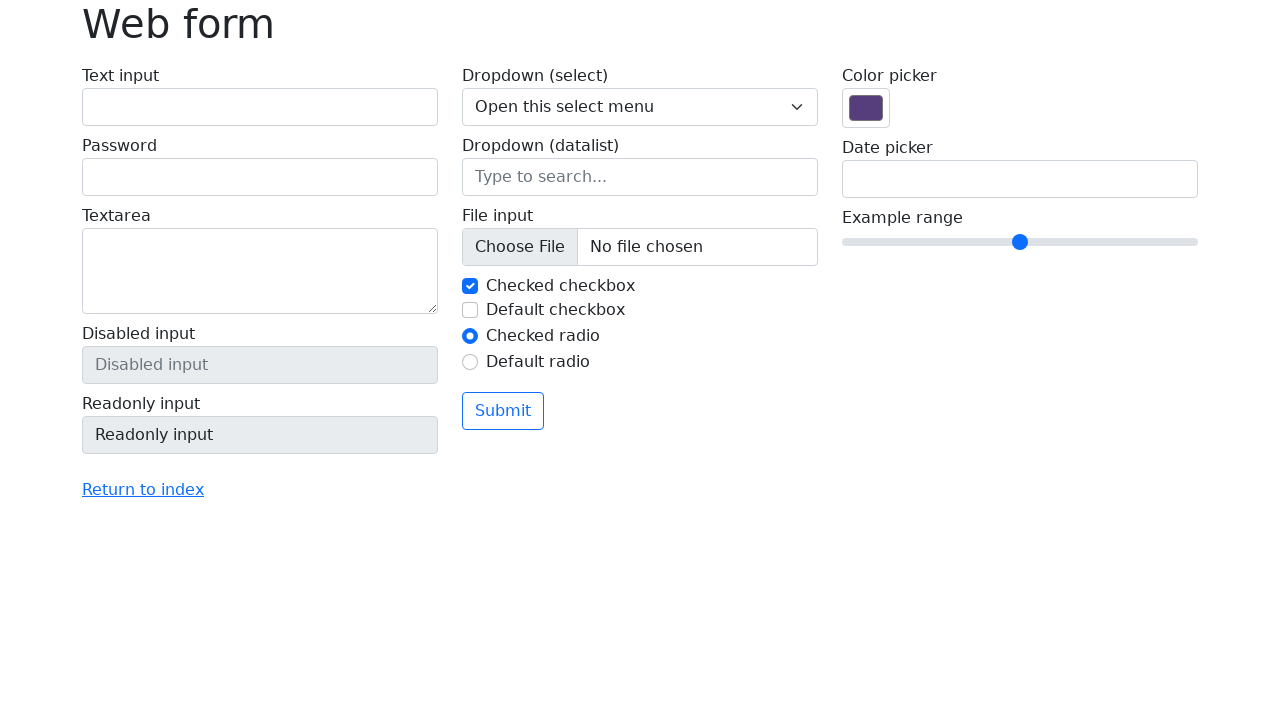

Waited for text input field to be visible
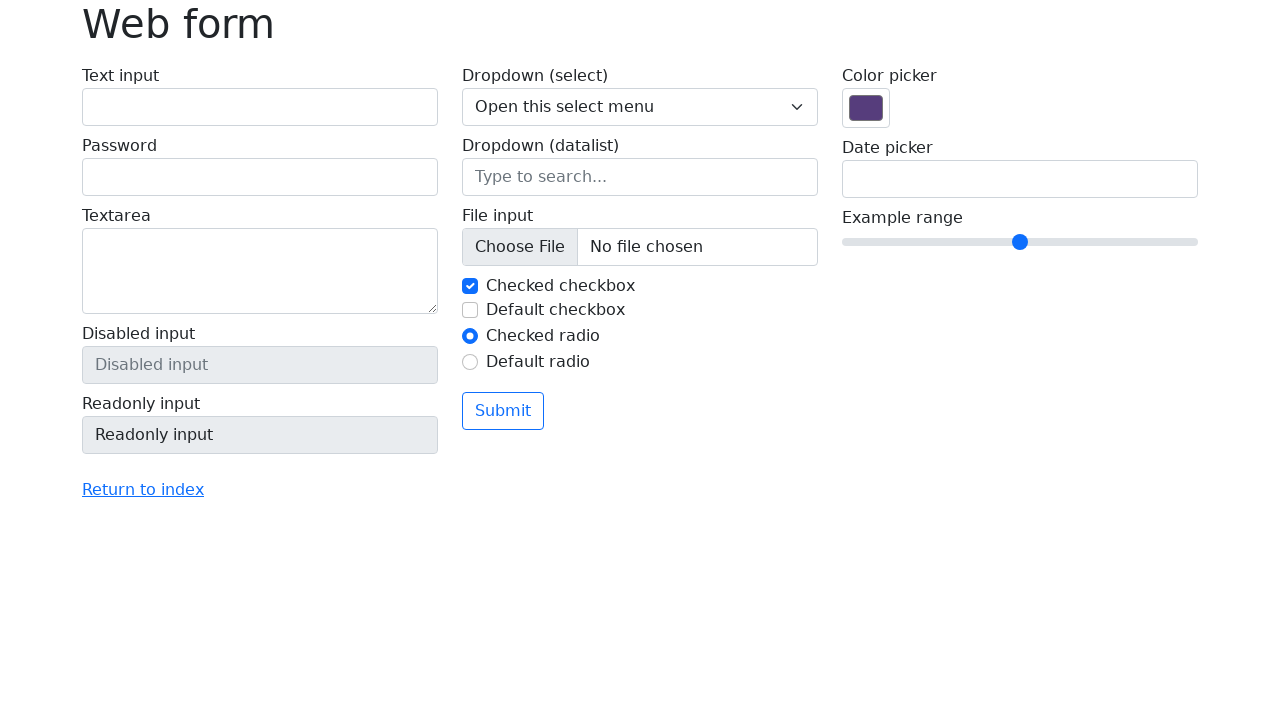

Filled password field located below text input with test password on input[name='my-password']
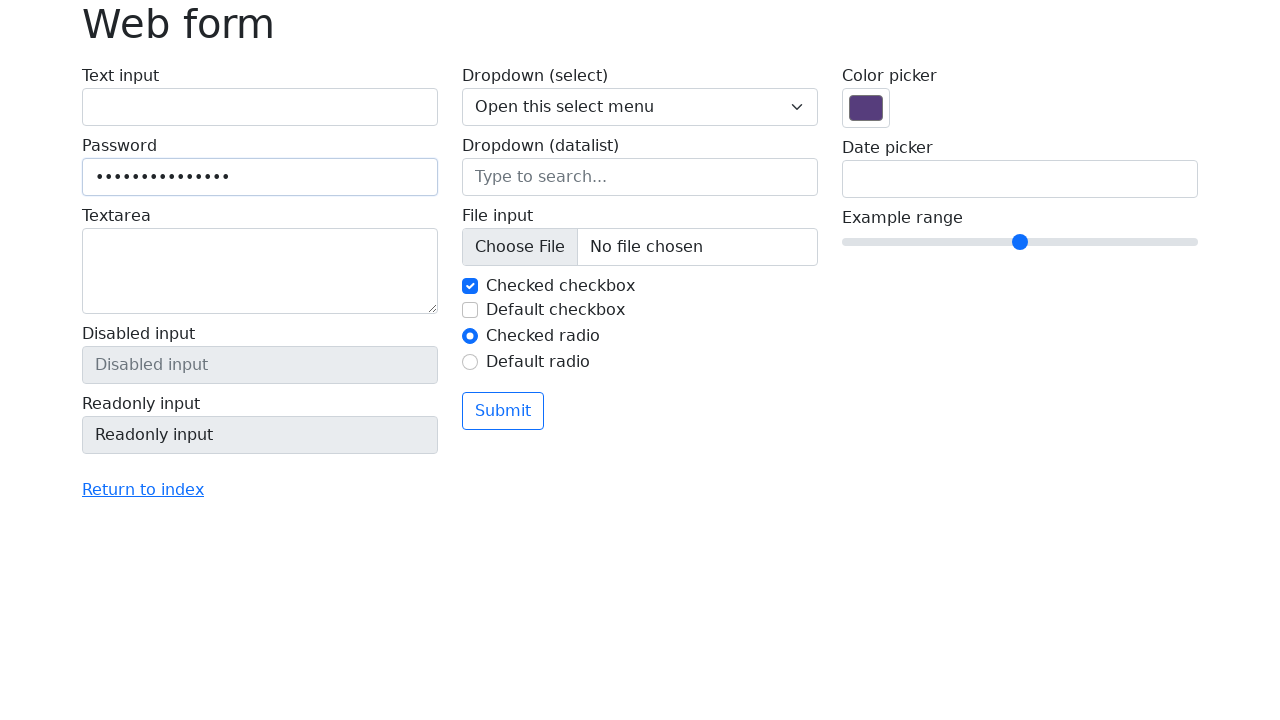

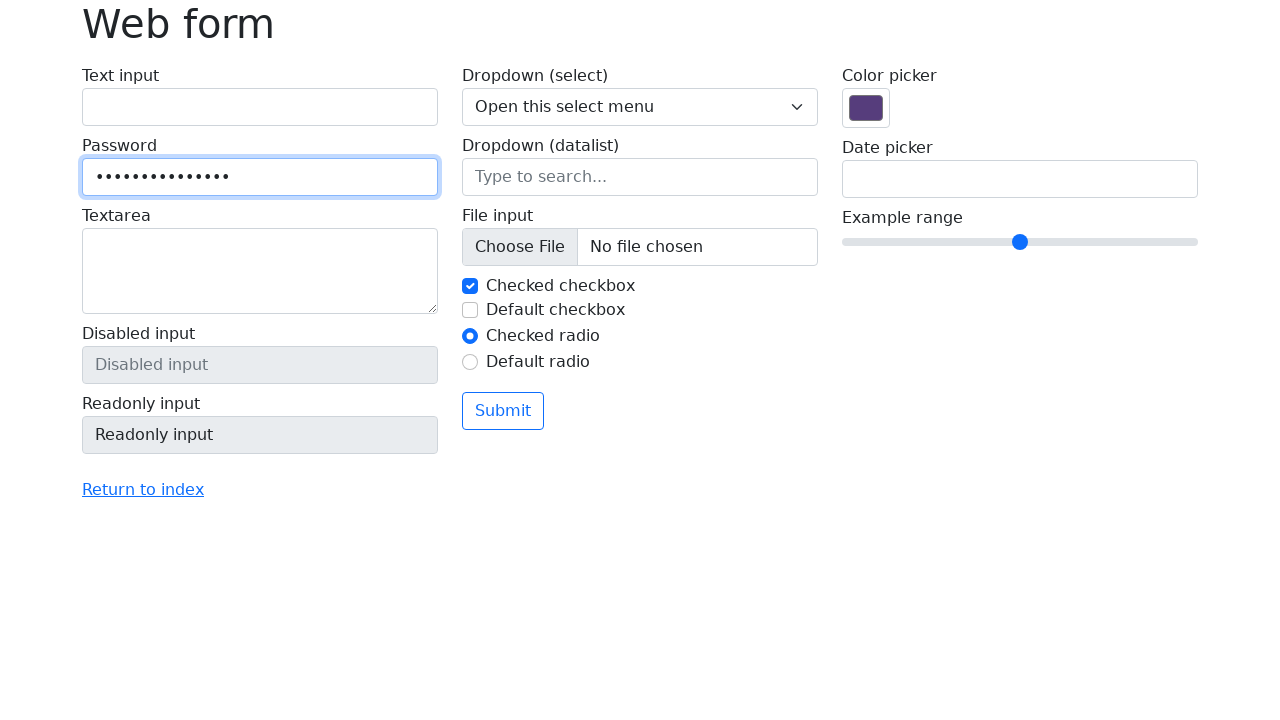